Tests that other controls are hidden when editing a todo item

Starting URL: https://demo.playwright.dev/todomvc

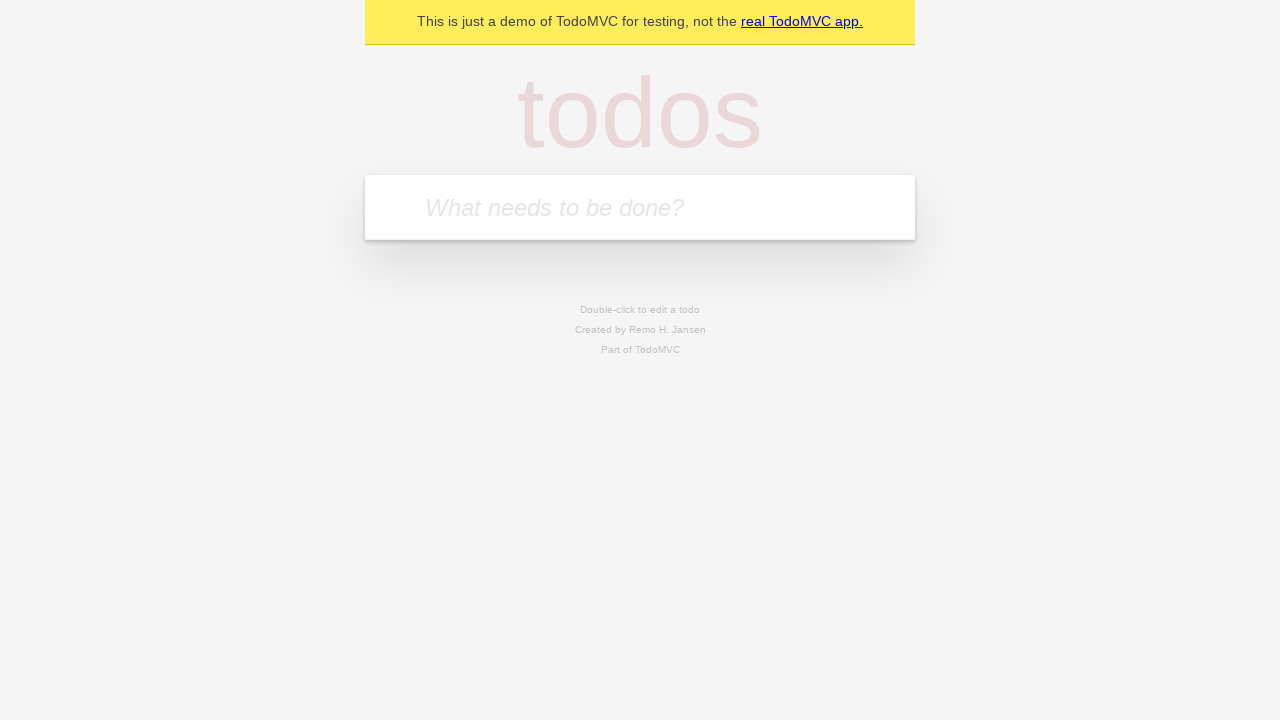

Filled todo input with 'buy some cheese' on internal:attr=[placeholder="What needs to be done?"i]
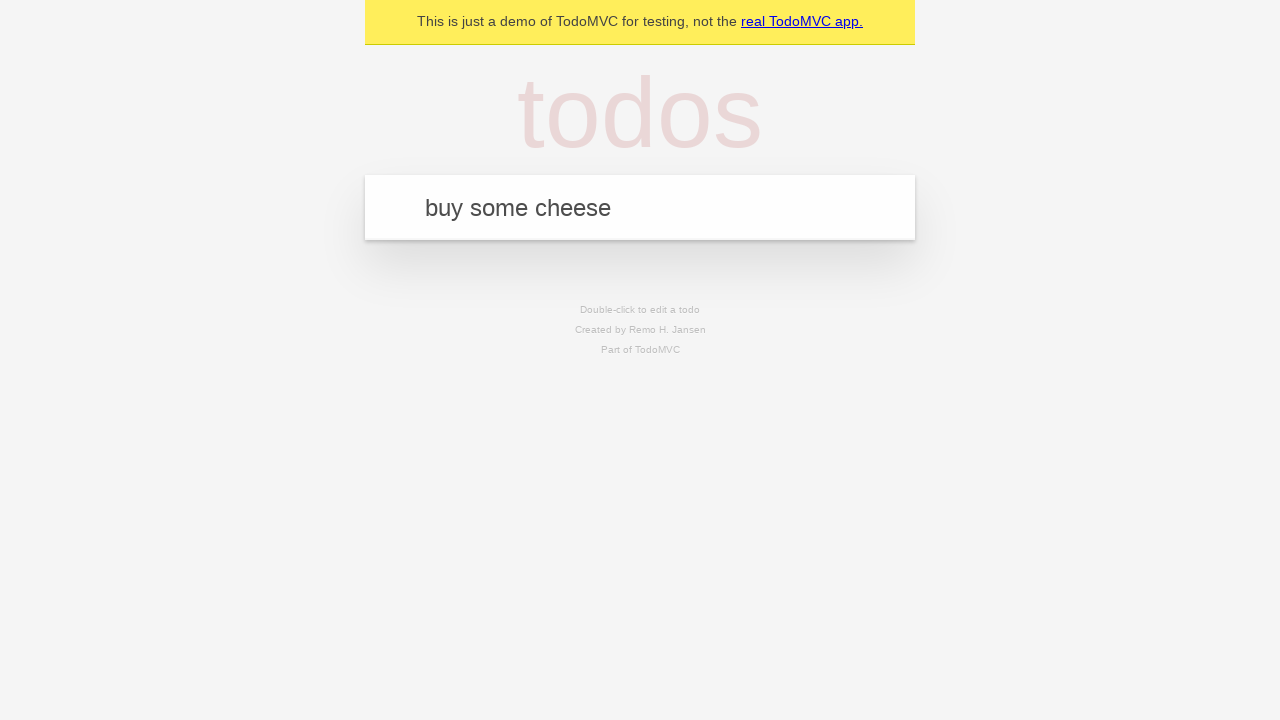

Pressed Enter to create todo 'buy some cheese' on internal:attr=[placeholder="What needs to be done?"i]
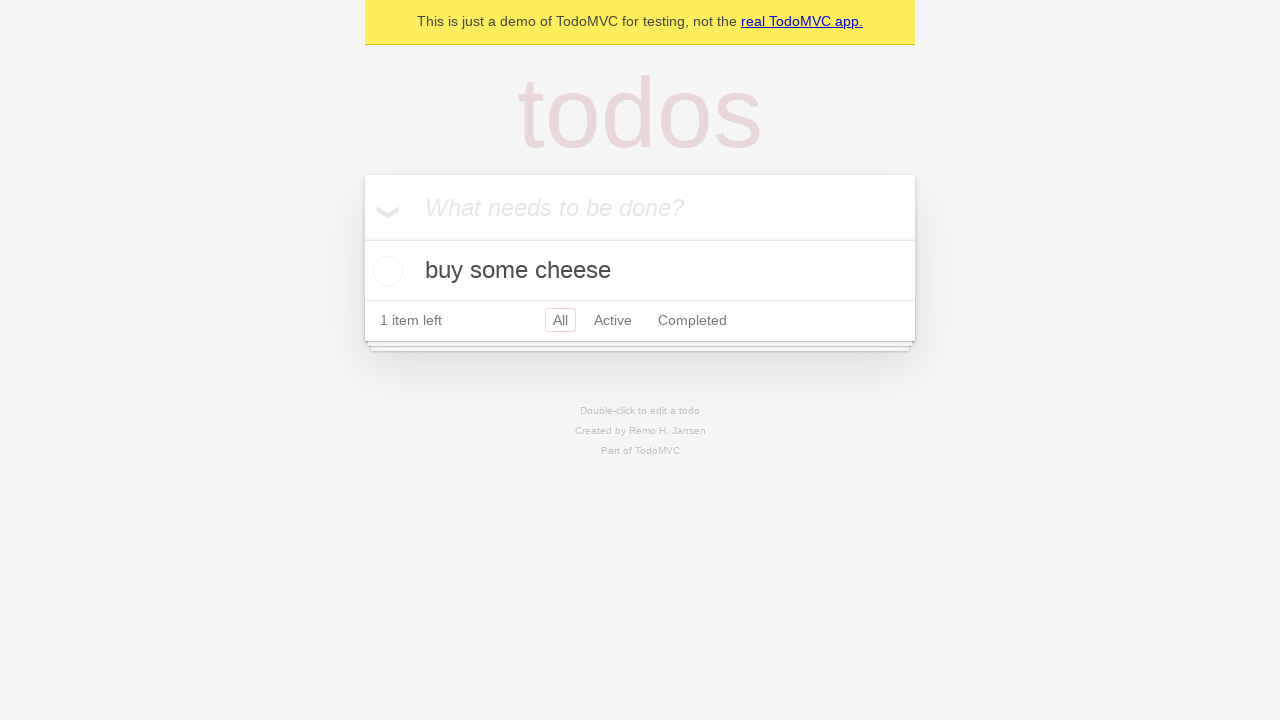

Filled todo input with 'feed the cat' on internal:attr=[placeholder="What needs to be done?"i]
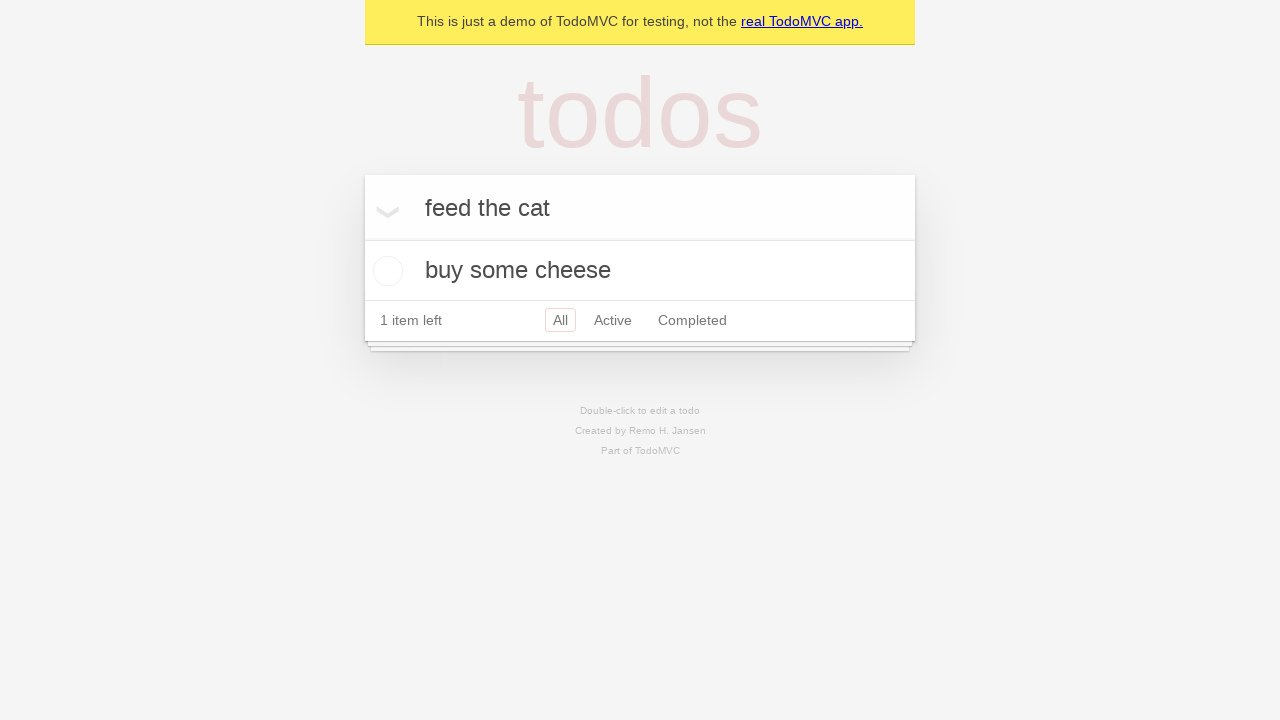

Pressed Enter to create todo 'feed the cat' on internal:attr=[placeholder="What needs to be done?"i]
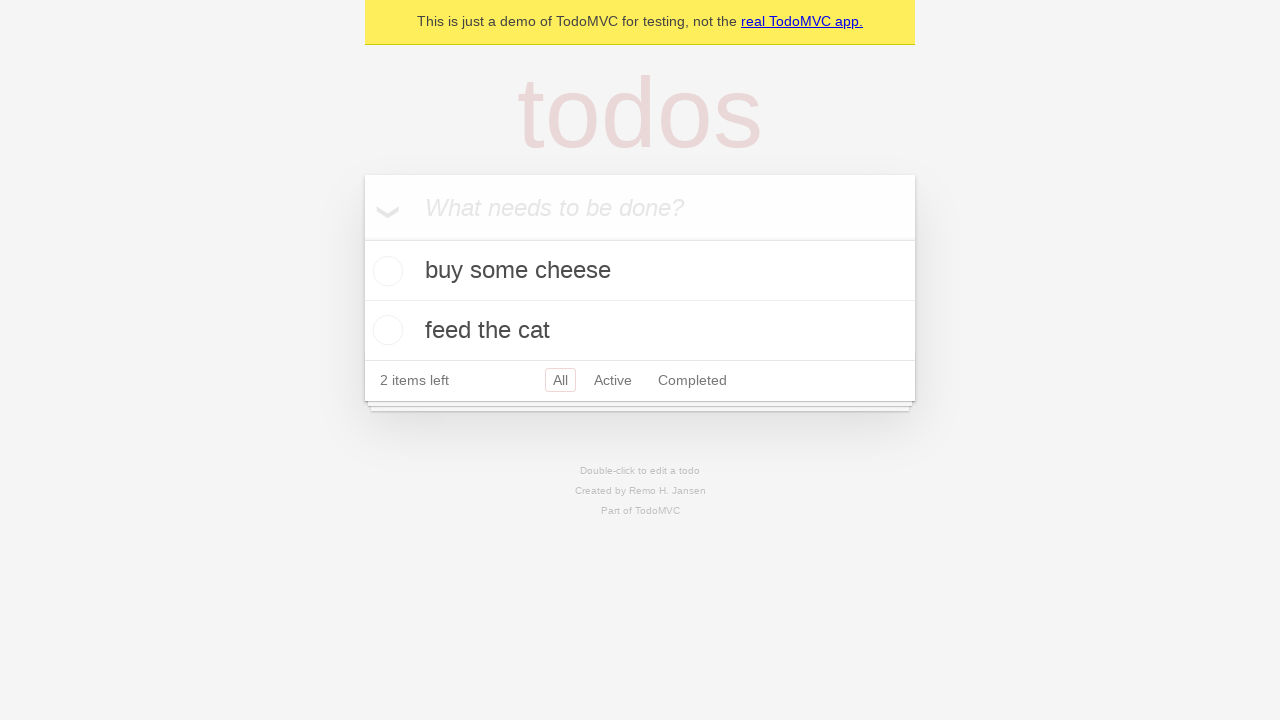

Filled todo input with 'book a doctors appointment' on internal:attr=[placeholder="What needs to be done?"i]
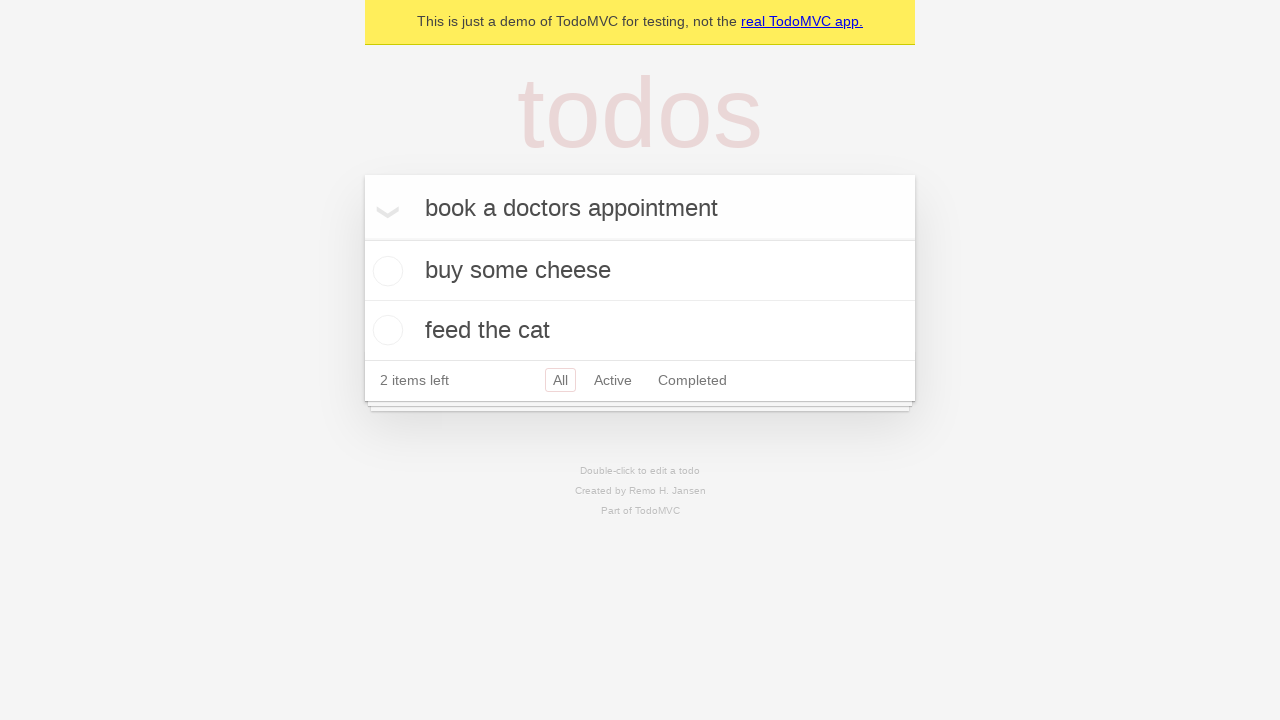

Pressed Enter to create todo 'book a doctors appointment' on internal:attr=[placeholder="What needs to be done?"i]
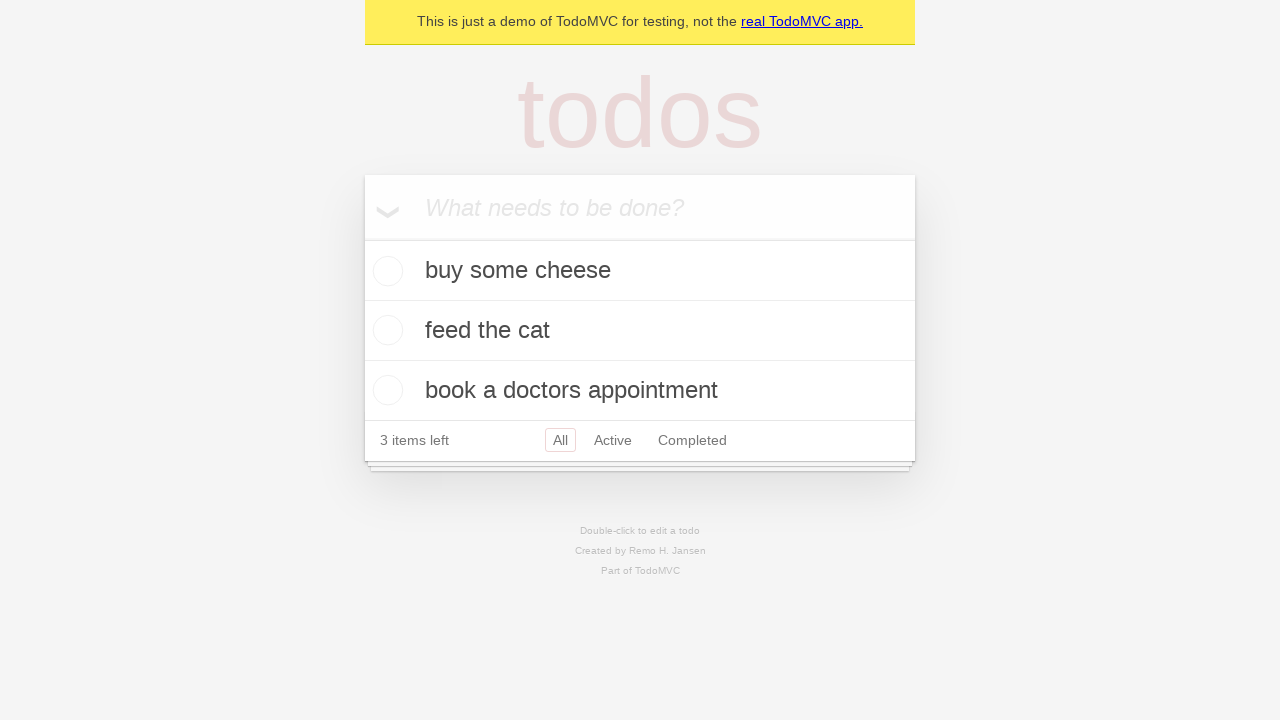

Double-clicked on second todo item to enter edit mode at (640, 331) on internal:testid=[data-testid="todo-item"s] >> nth=1
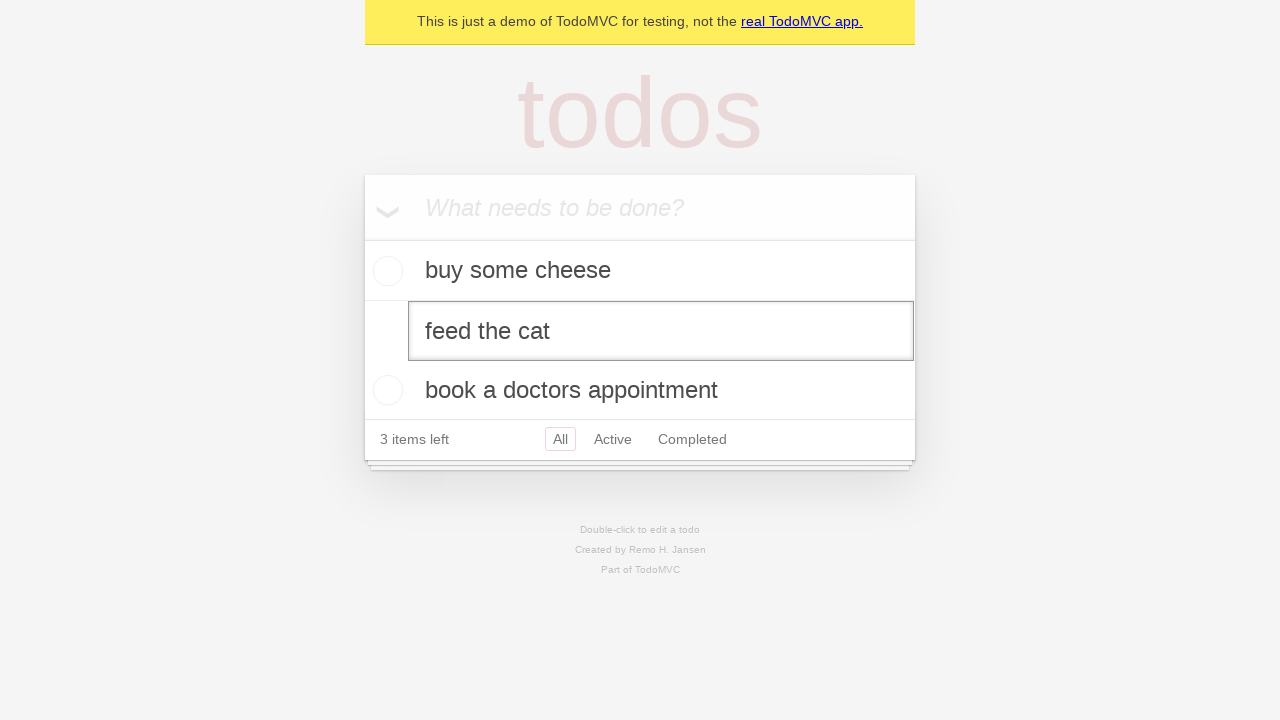

Edit textbox appeared and edit mode is active
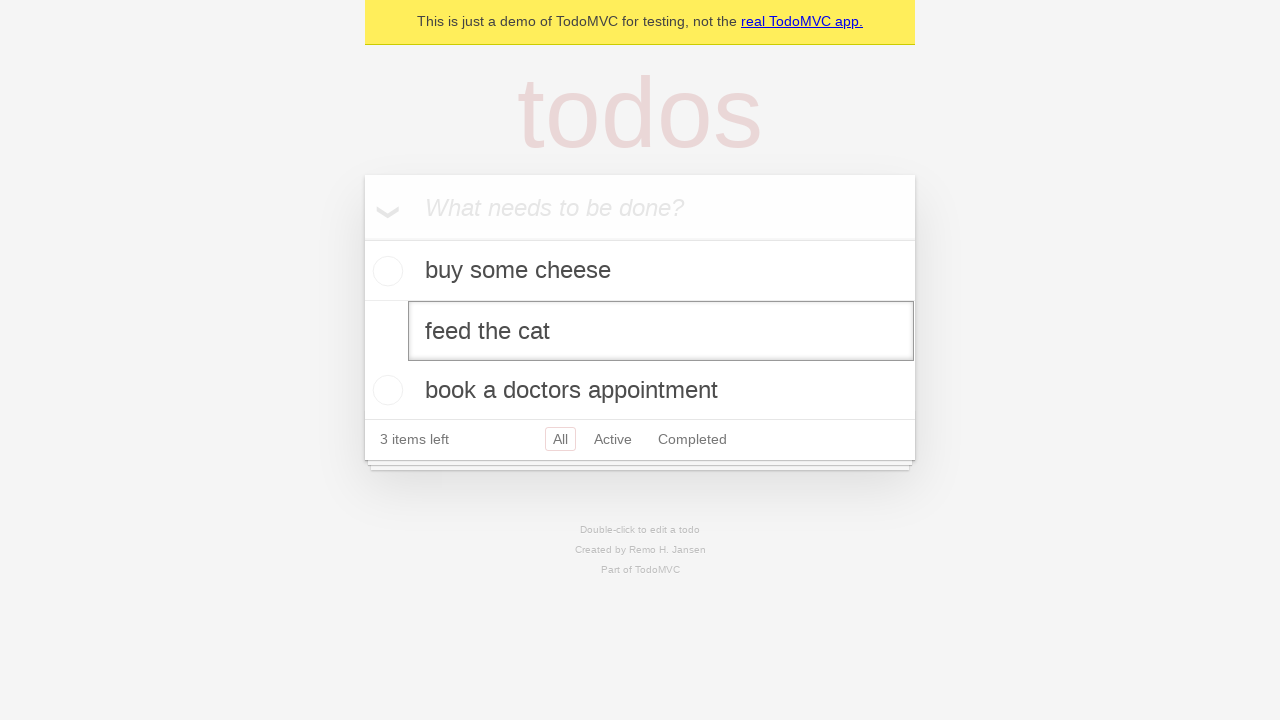

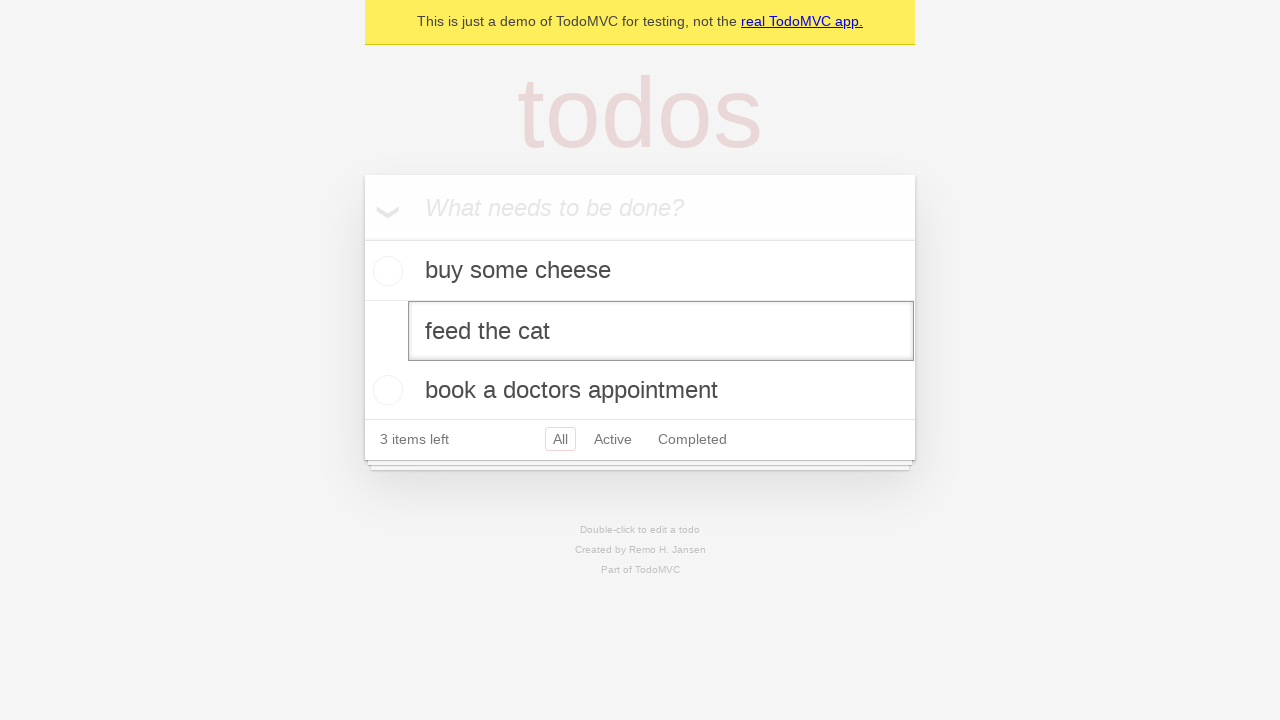